Navigates to QA website and executes JavaScript to show an alert dialog, then accepts it

Starting URL: https://www.qa.com

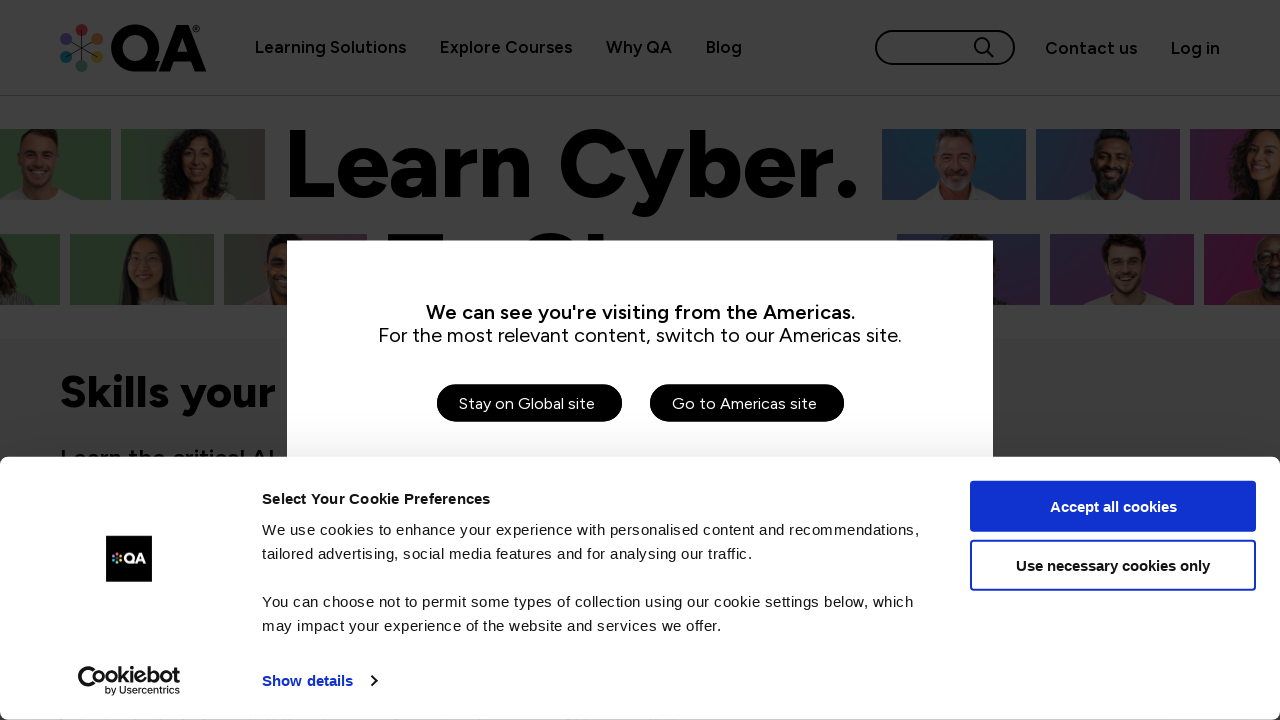

Set up dialog handler to accept alerts
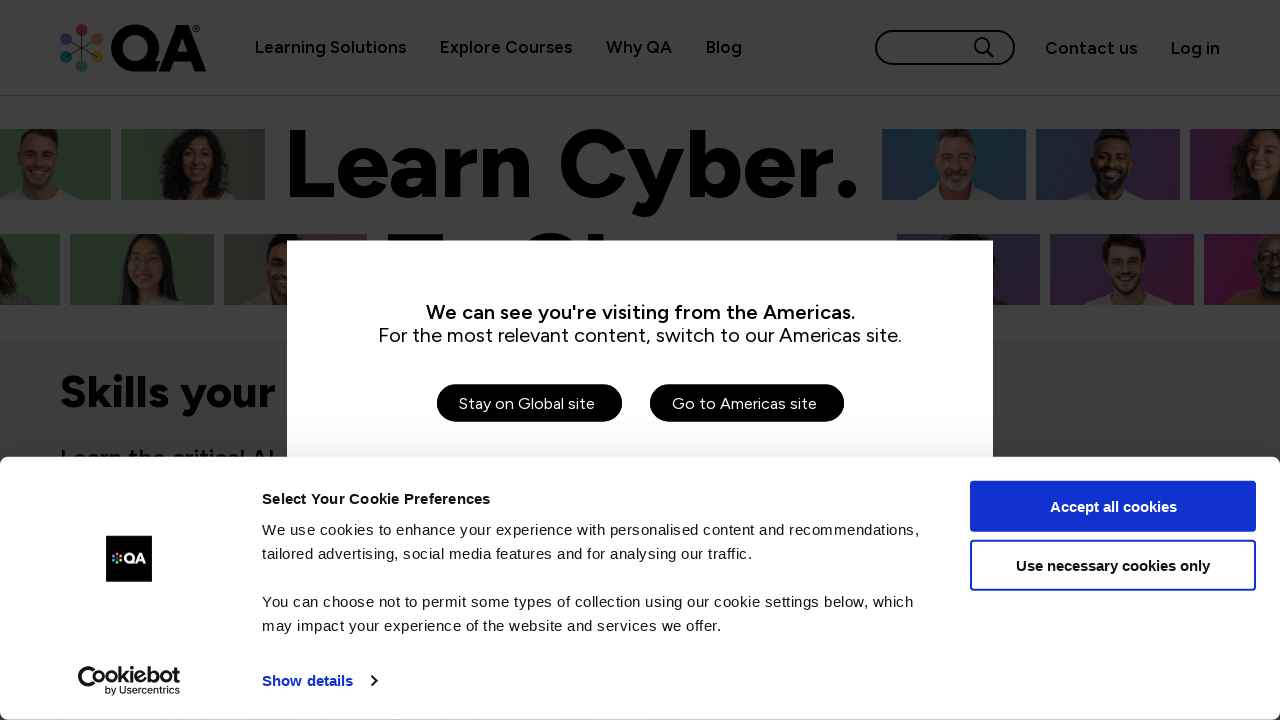

Executed JavaScript to show alert dialog with 'Hello Everybody' message
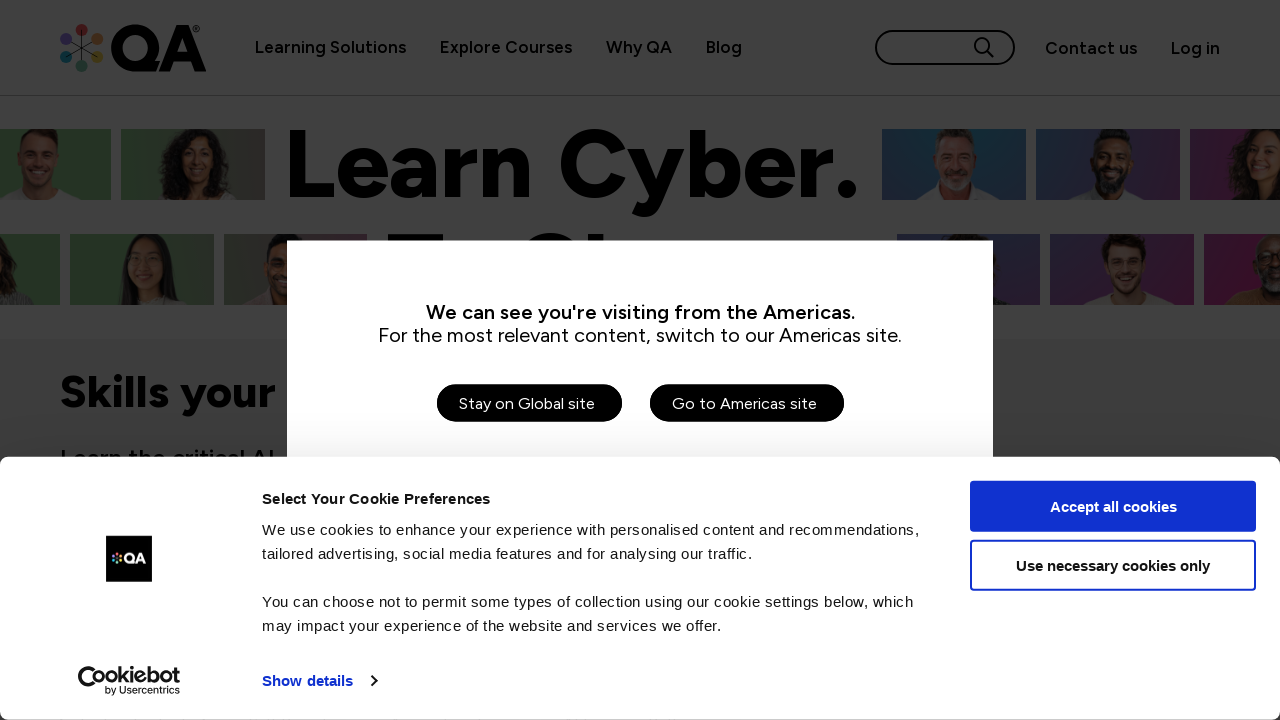

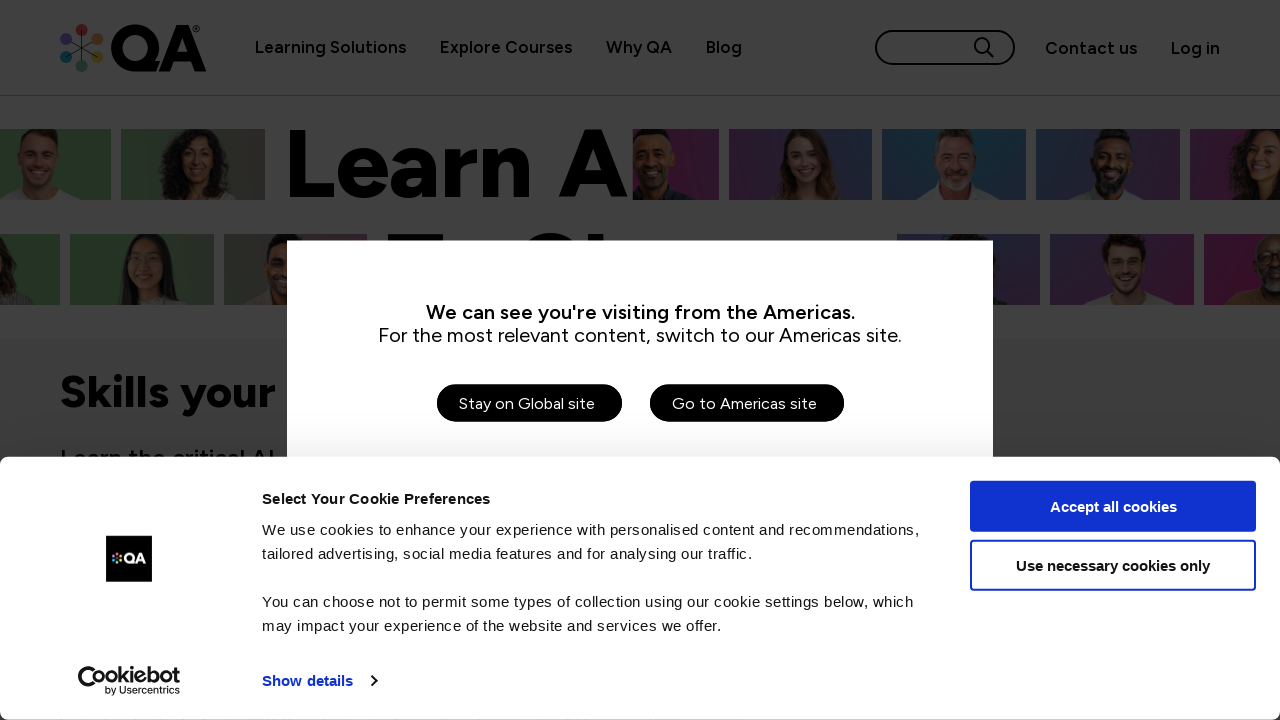